Tests multi-select dropdown functionality by switching to an iframe, selecting multiple options (Volvo and Saab) from a cars dropdown, and verifying the selections were made correctly.

Starting URL: https://www.w3schools.com/tags/tryit.asp?filename=tryhtml_select_multiple

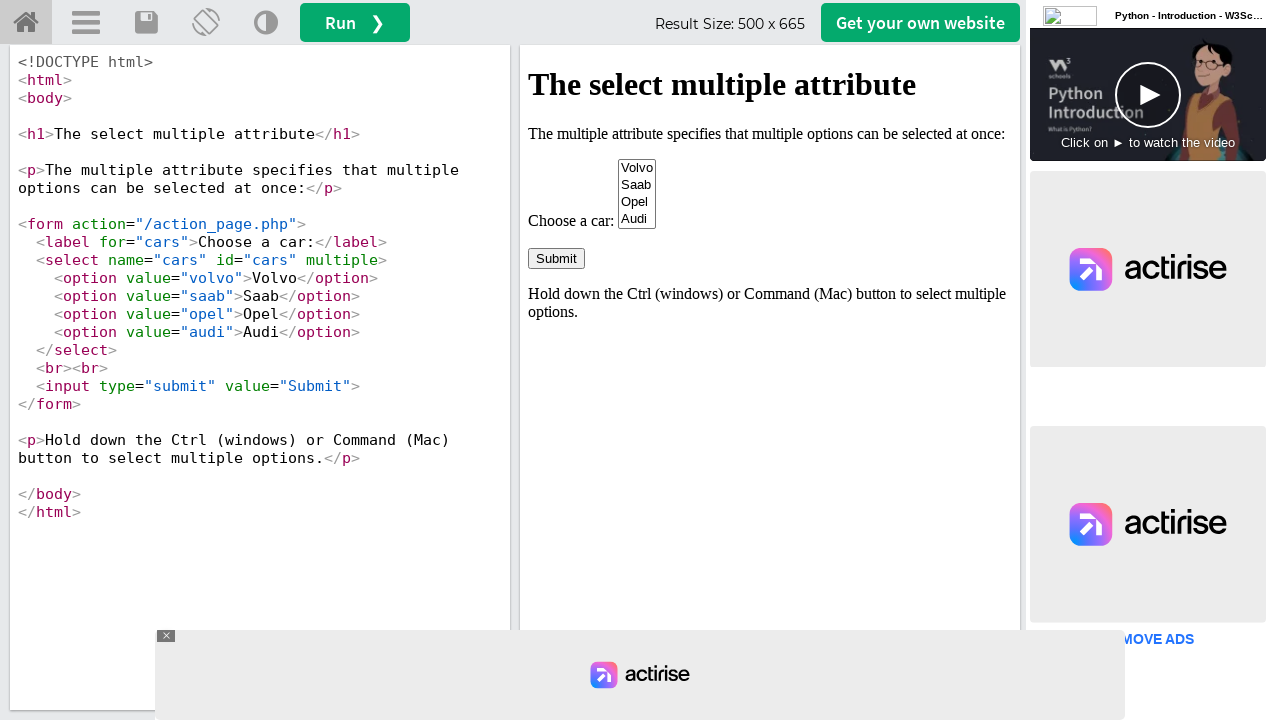

Waited for cars dropdown to load in iframe
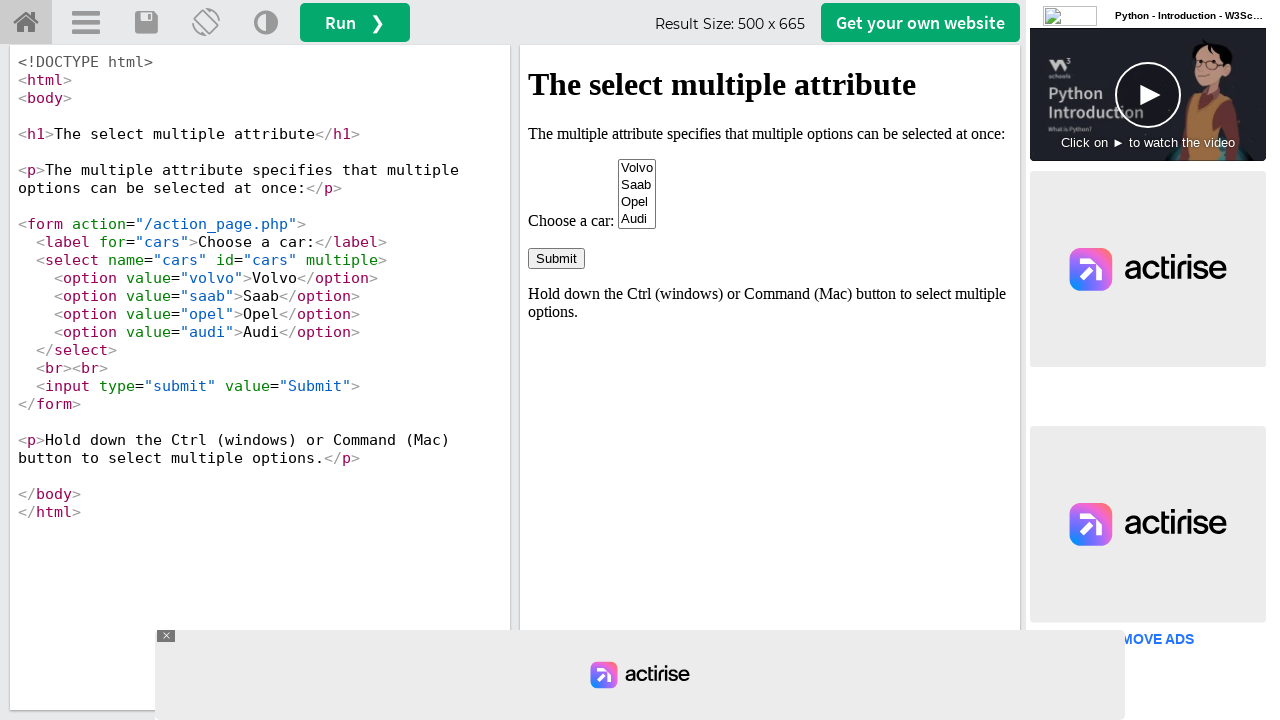

Located the iframeResult frame
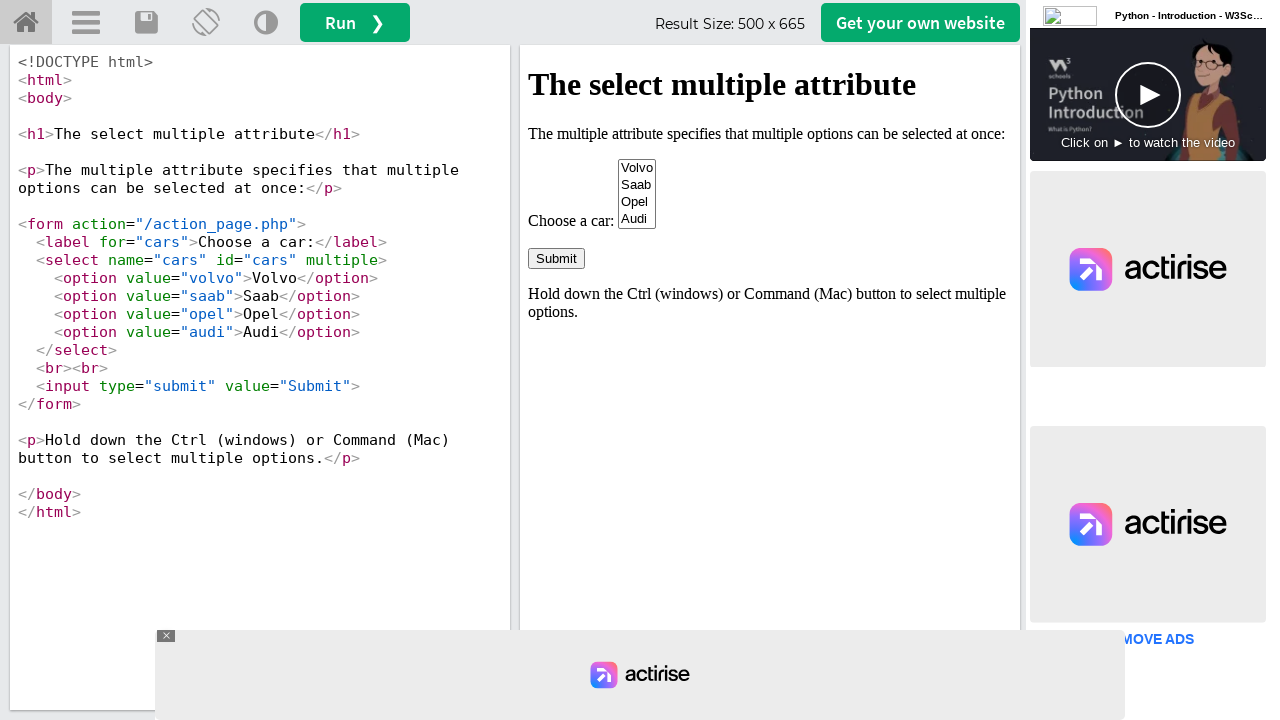

Selected 'Volvo' from the cars dropdown on #iframeResult >> internal:control=enter-frame >> select[name='cars']
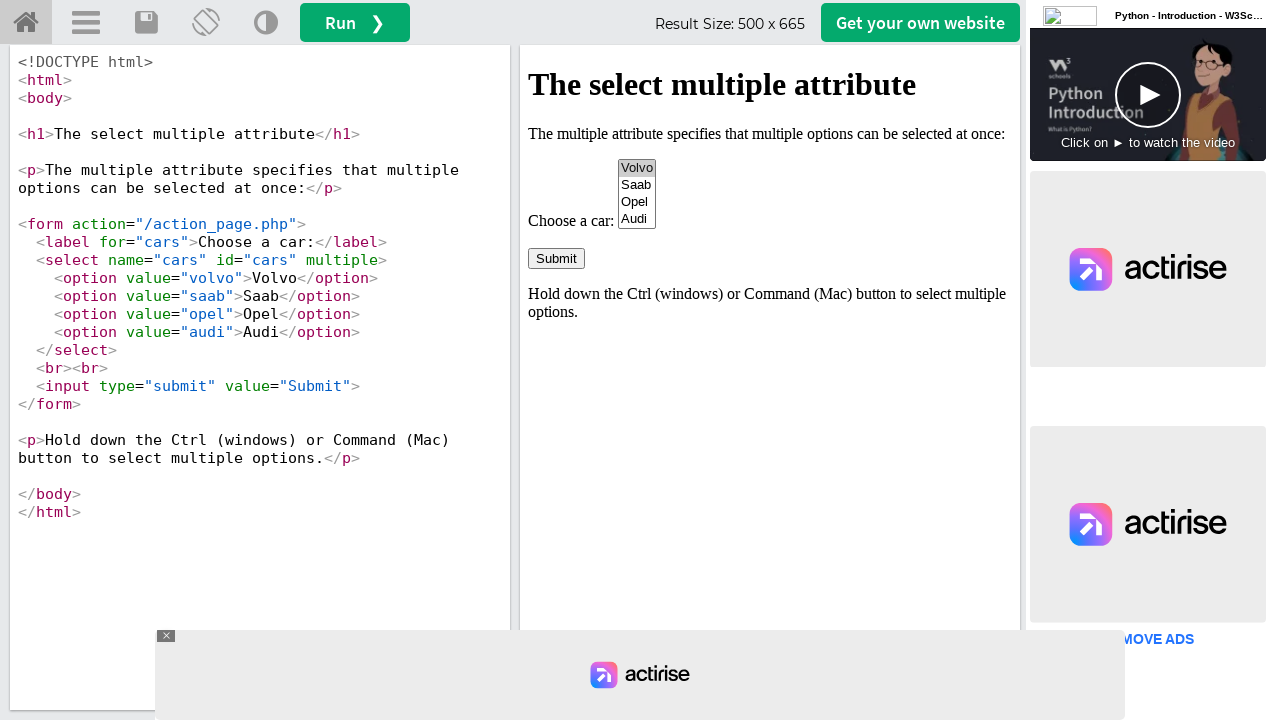

Selected both 'Volvo' and 'Saab' from the cars dropdown on #iframeResult >> internal:control=enter-frame >> select[name='cars']
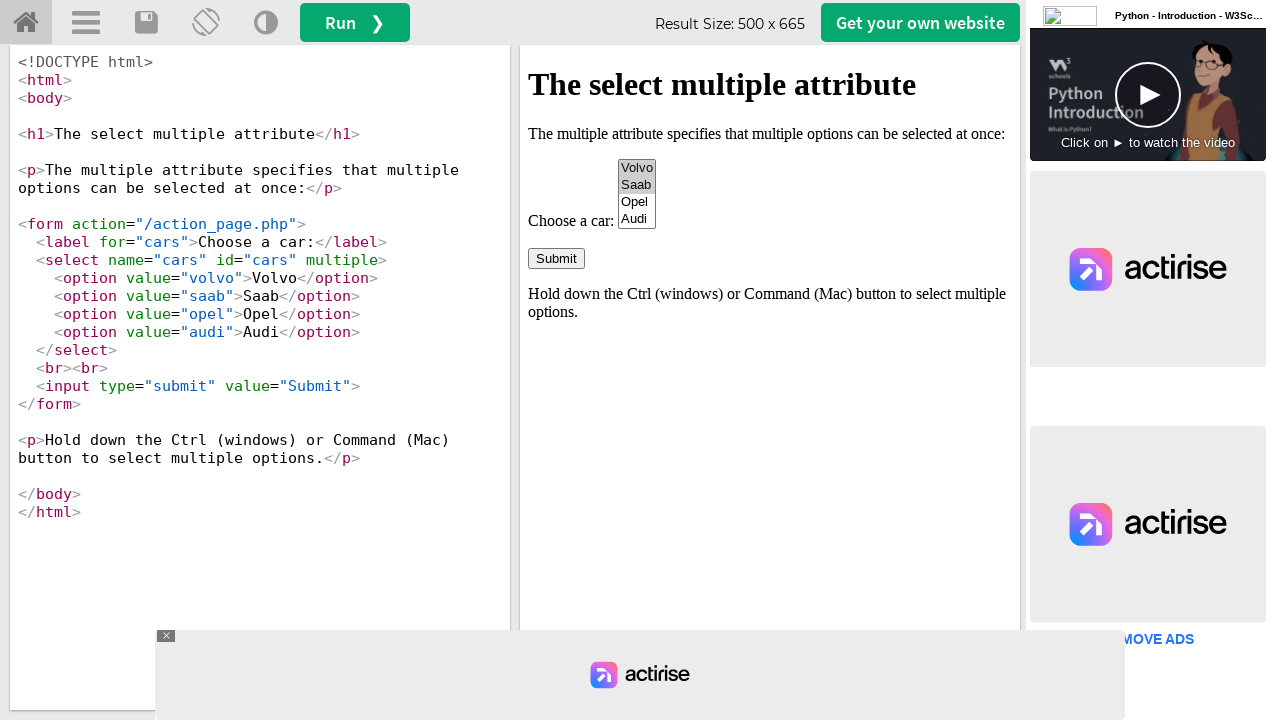

Waited 1 second to observe the selections
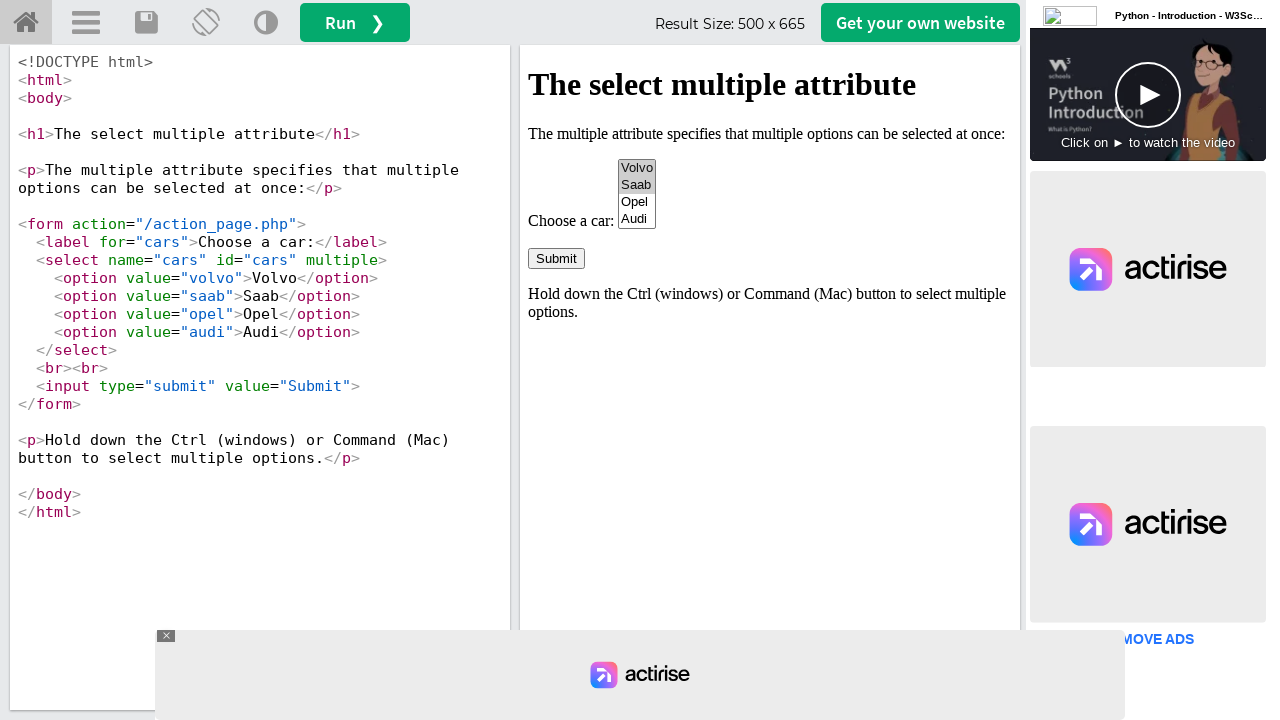

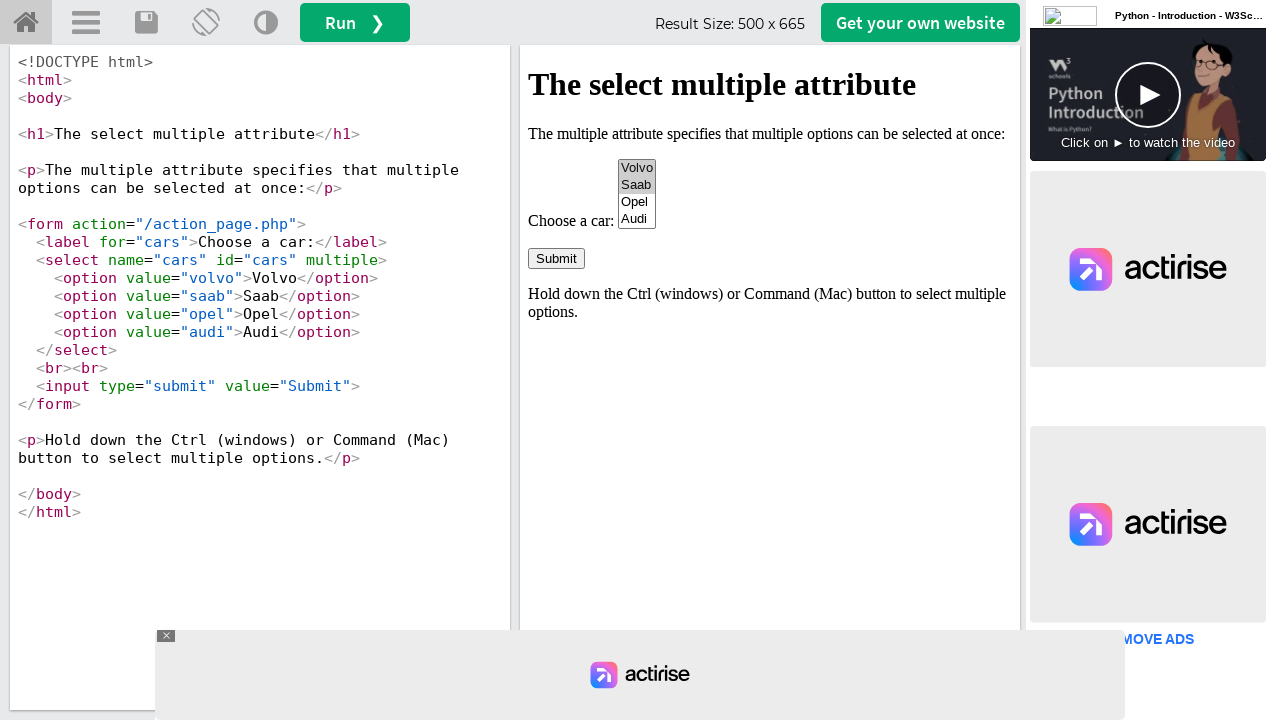